Verifies that the e-commerce website loads correctly by checking if the page title is "Your Store"

Starting URL: https://naveenautomationlabs.com/opencart/

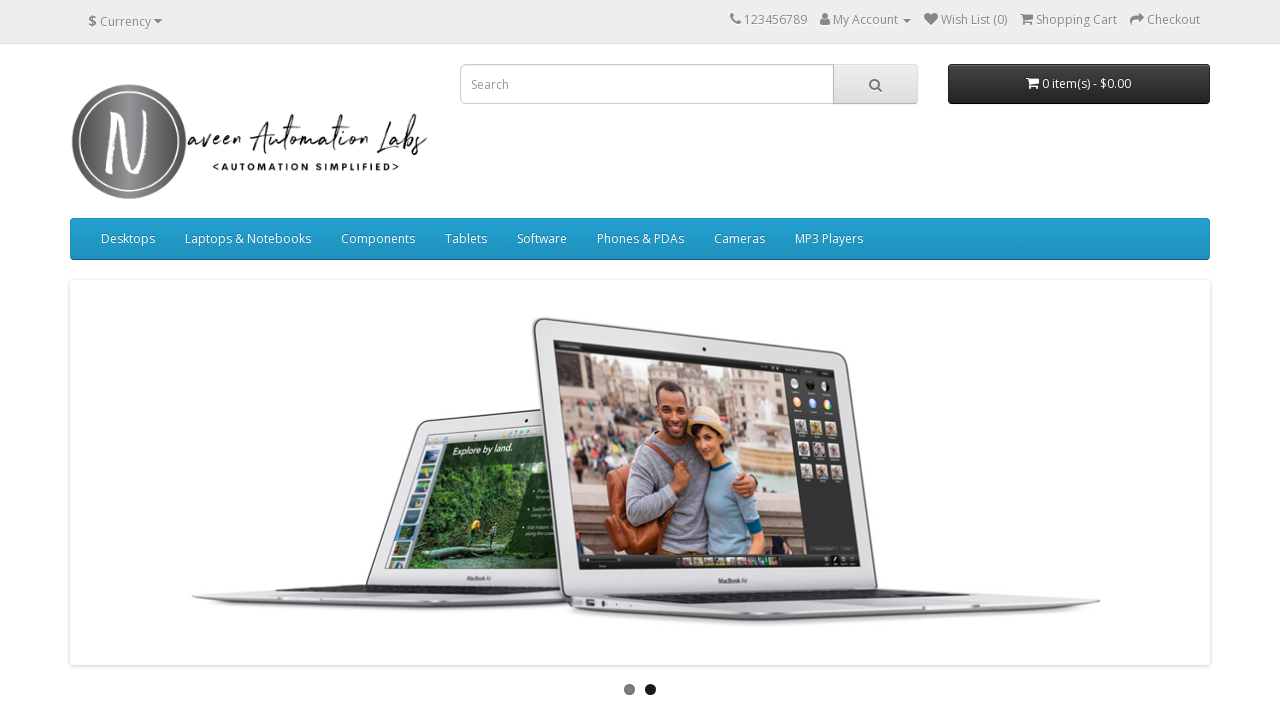

Waited for page to reach domcontentloaded state
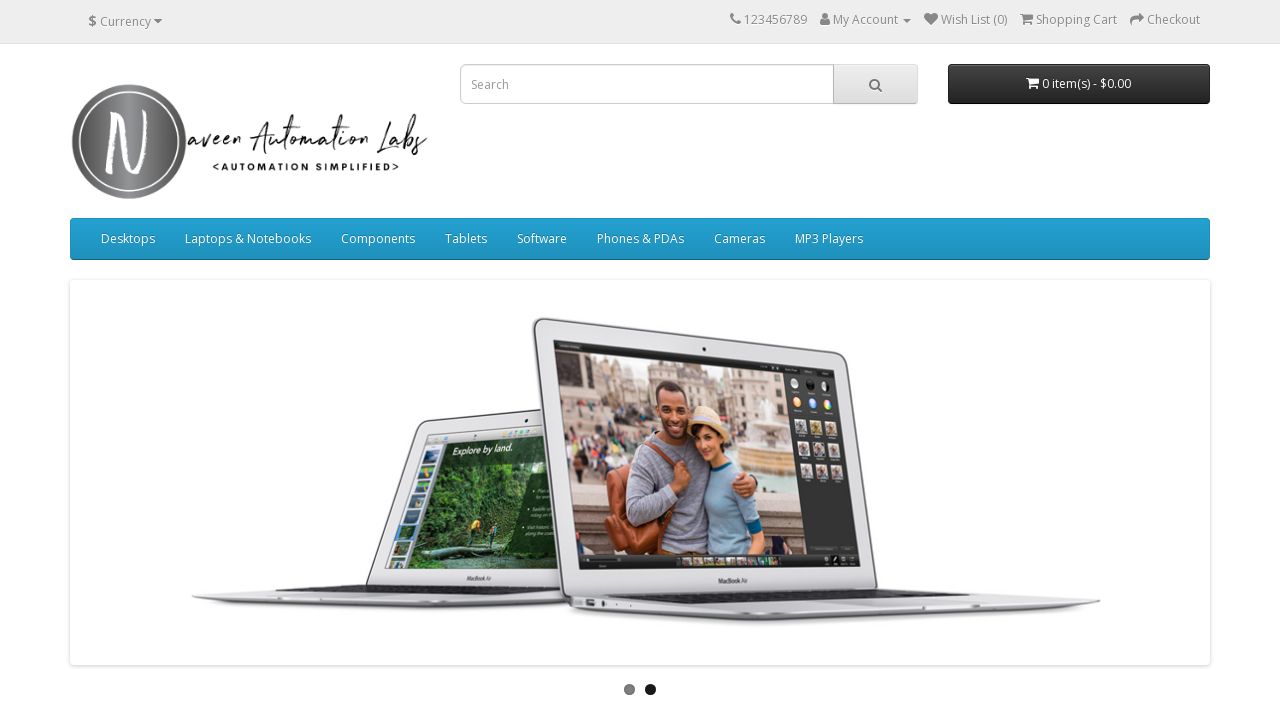

Verified page title is 'Your Store'
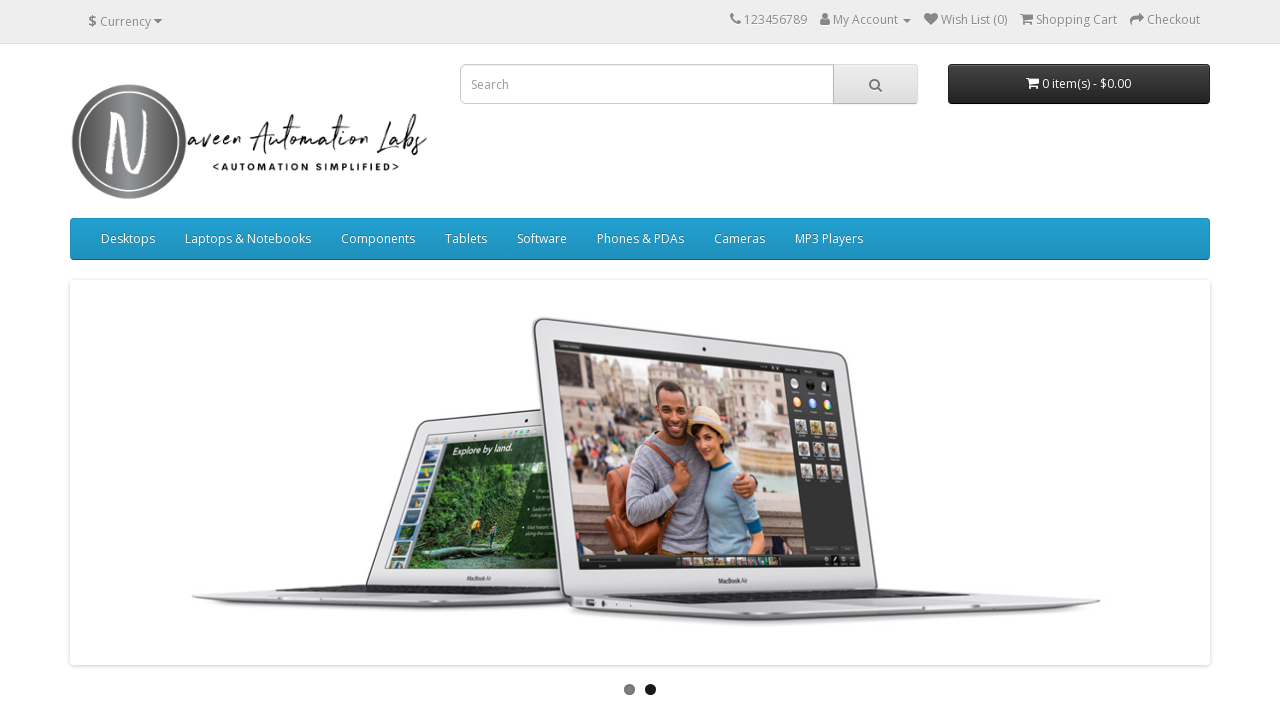

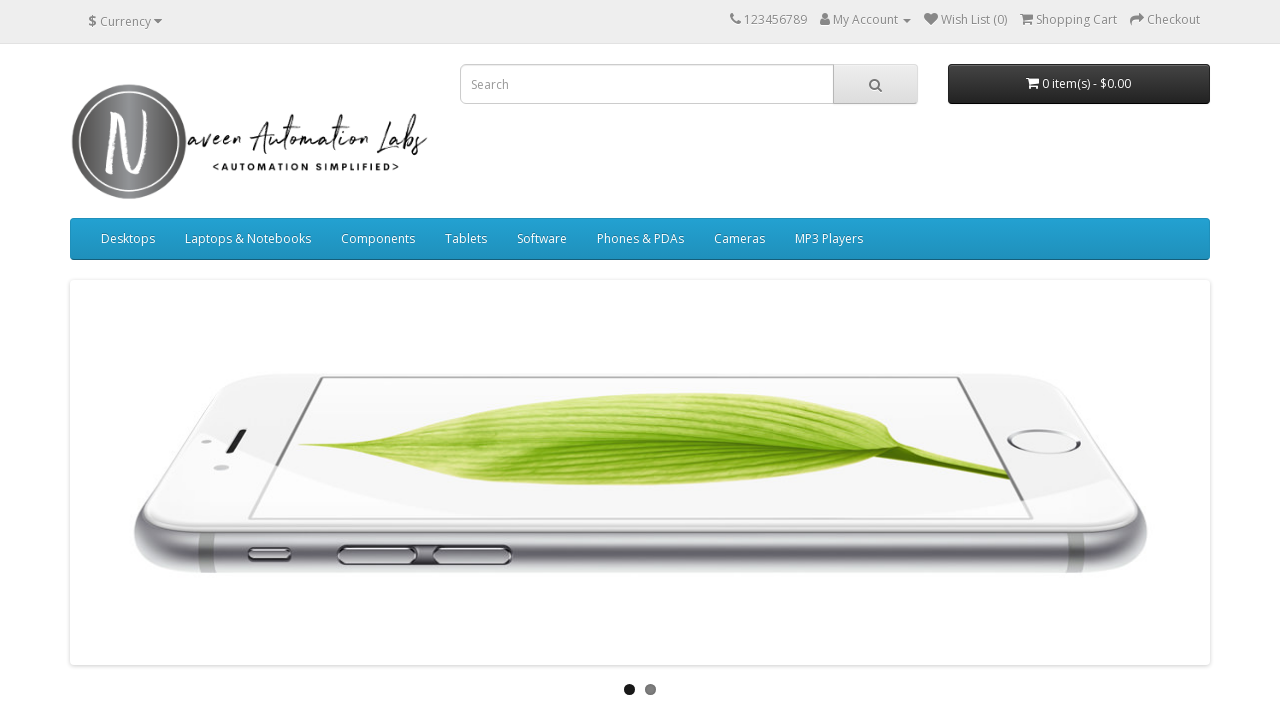